Verifies that the browser successfully navigates to the DemoQA automation practice form page by checking the current URL

Starting URL: https://demoqa.com/automation-practice-form

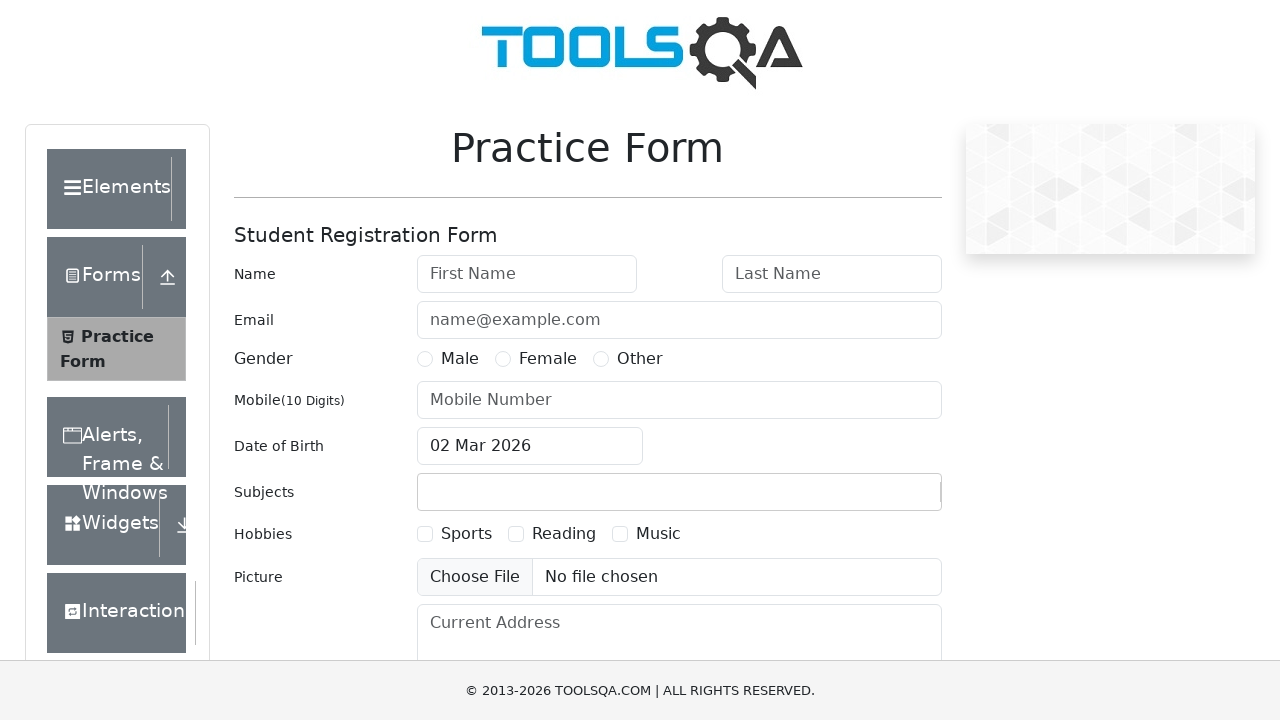

Verified URL contains 'demoqa.com/automation-practice-form'
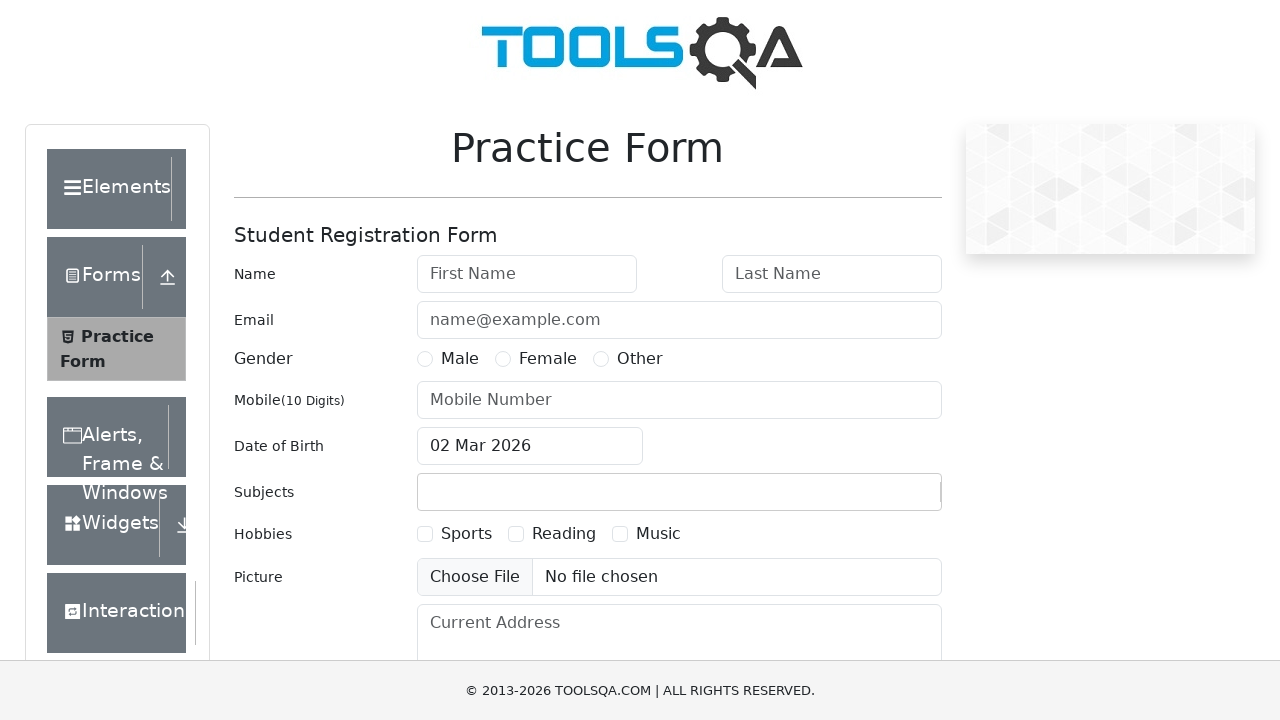

Form element loaded and is visible on the page
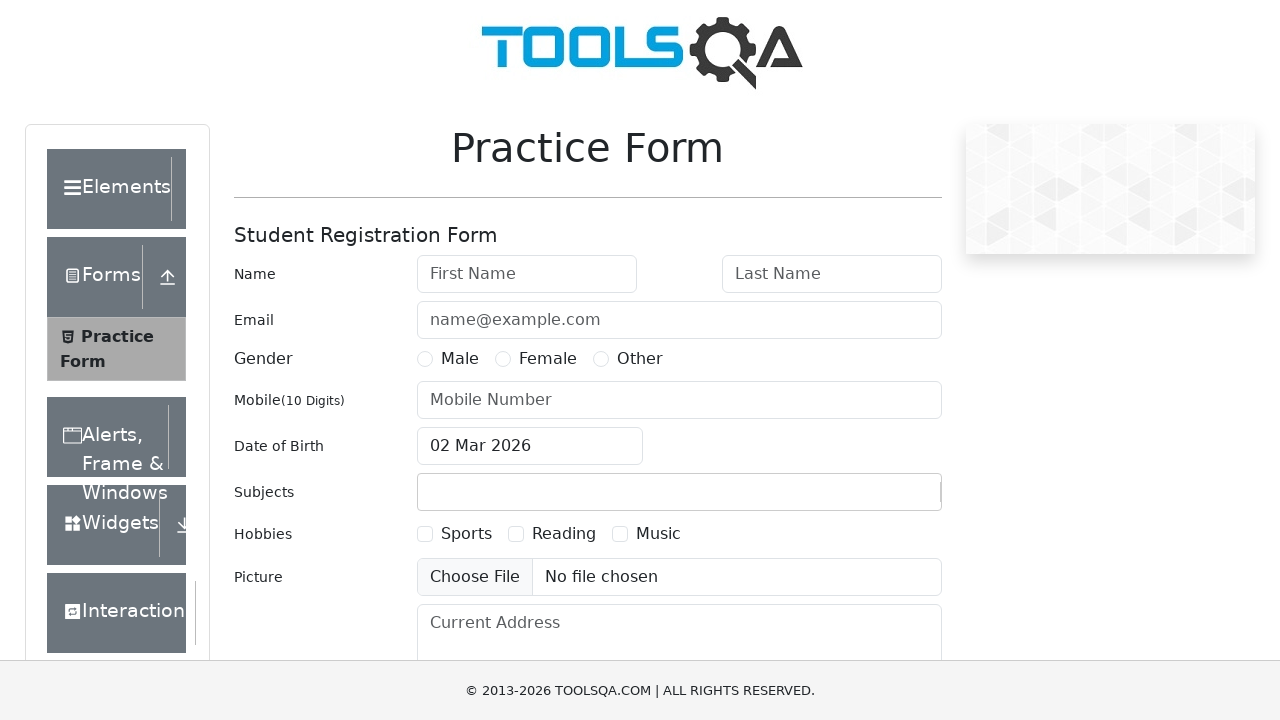

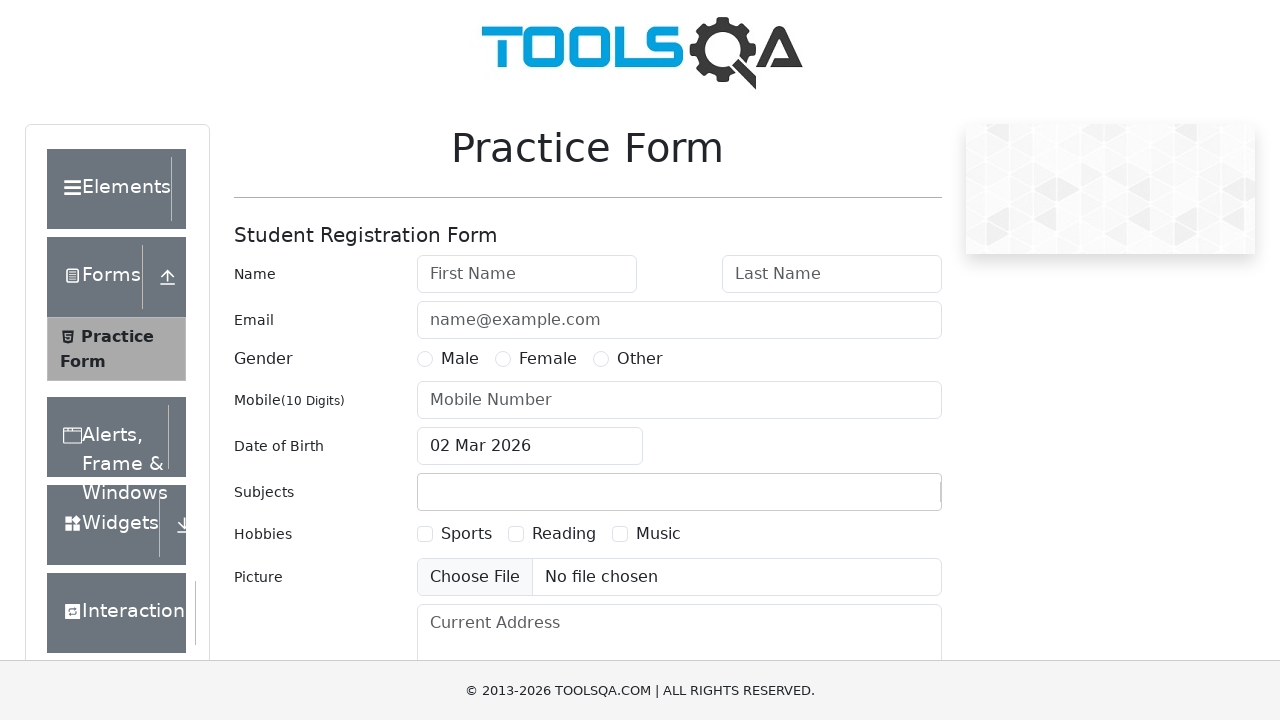